Tests the add/remove elements functionality by clicking "Add Element" button, verifying a Delete button appears, clicking it, and verifying the Delete button is removed from the page.

Starting URL: https://practice.cydeo.com/add_remove_elements/

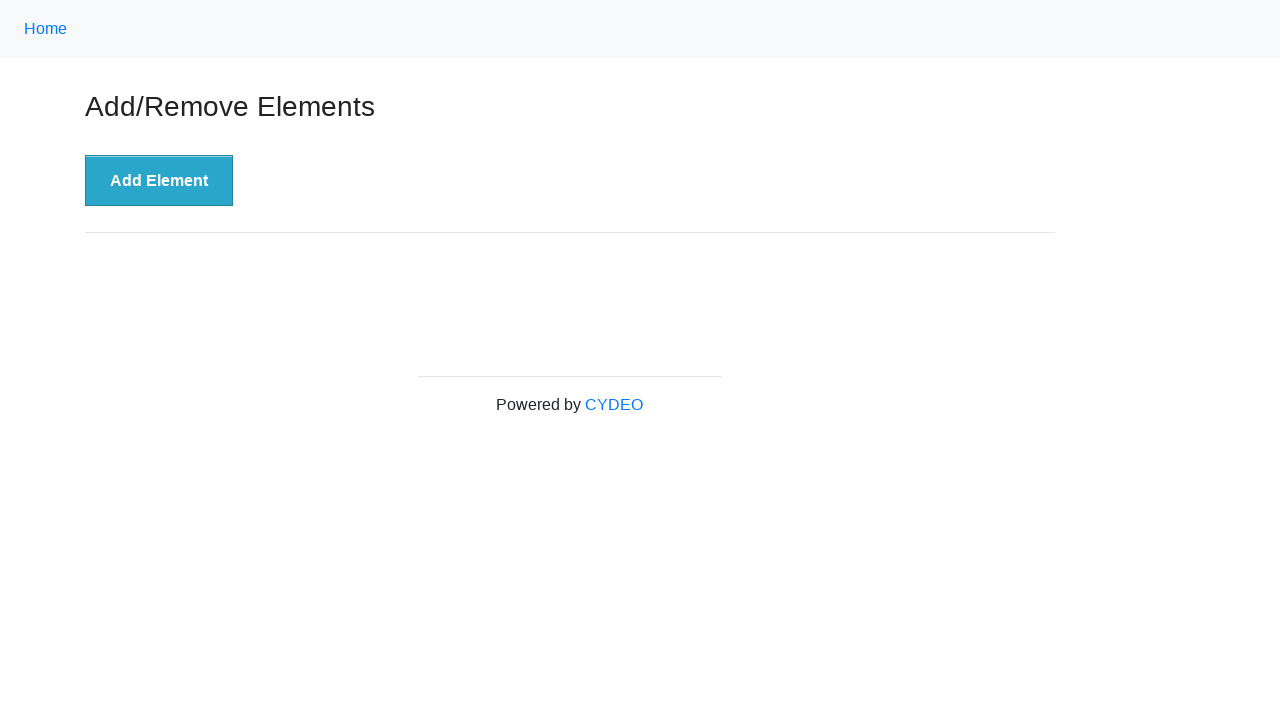

Clicked 'Add Element' button at (159, 181) on xpath=//button[.='Add Element']
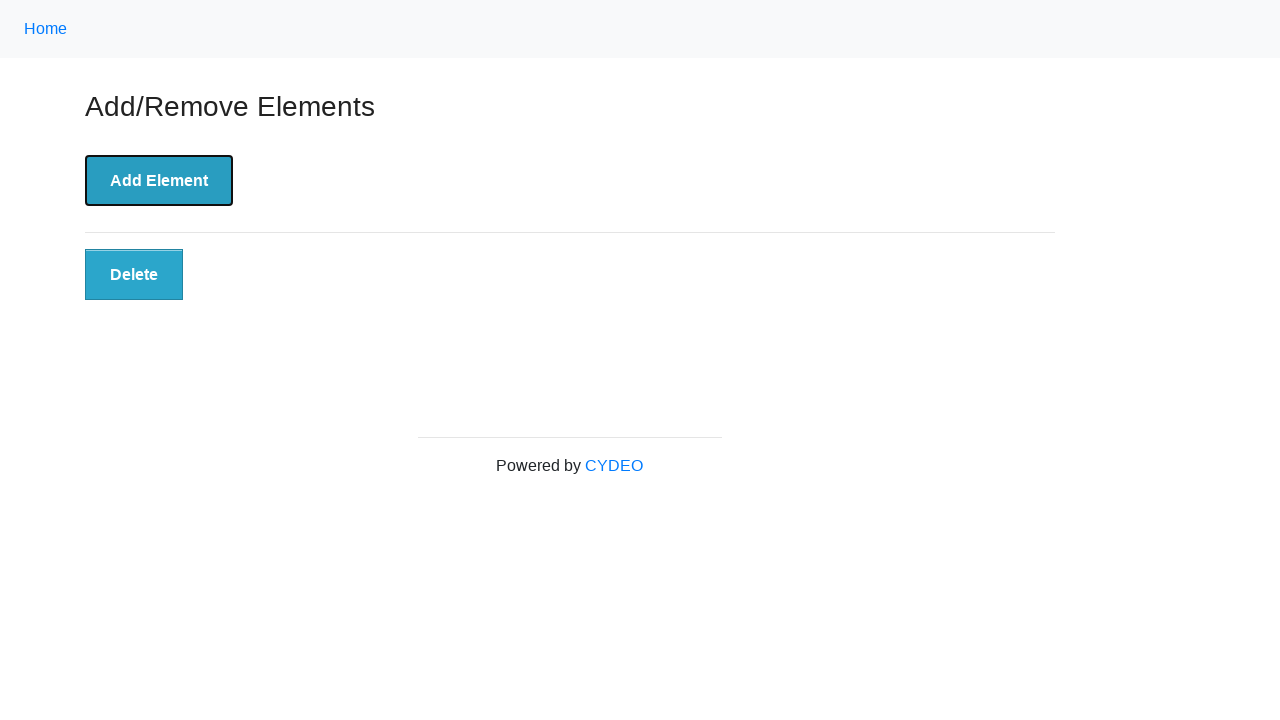

Delete button appeared on page
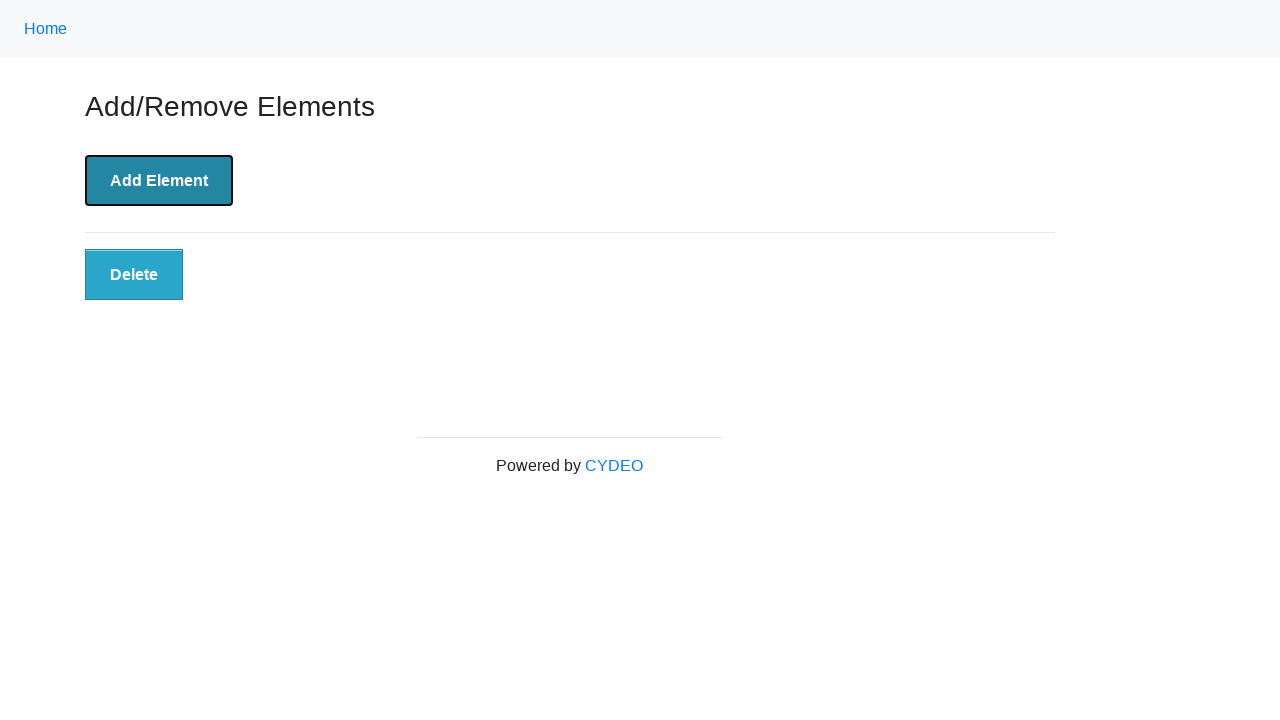

Located Delete button element
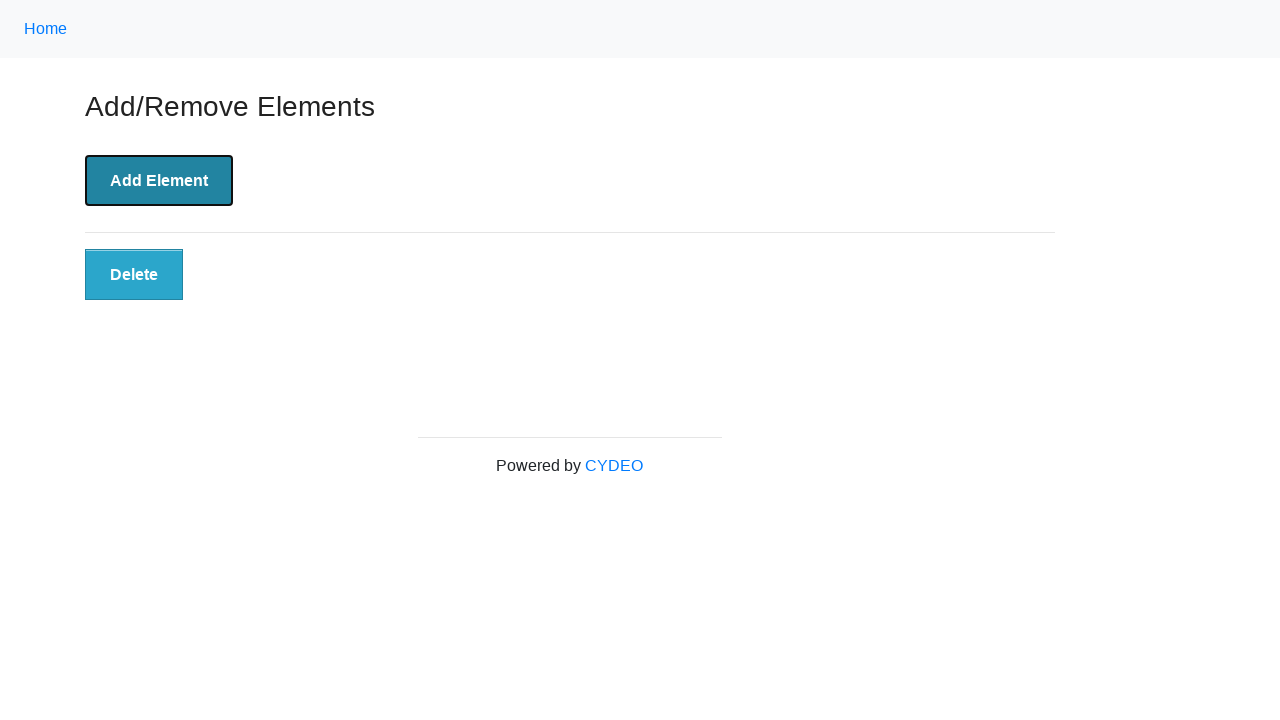

Verified Delete button is visible
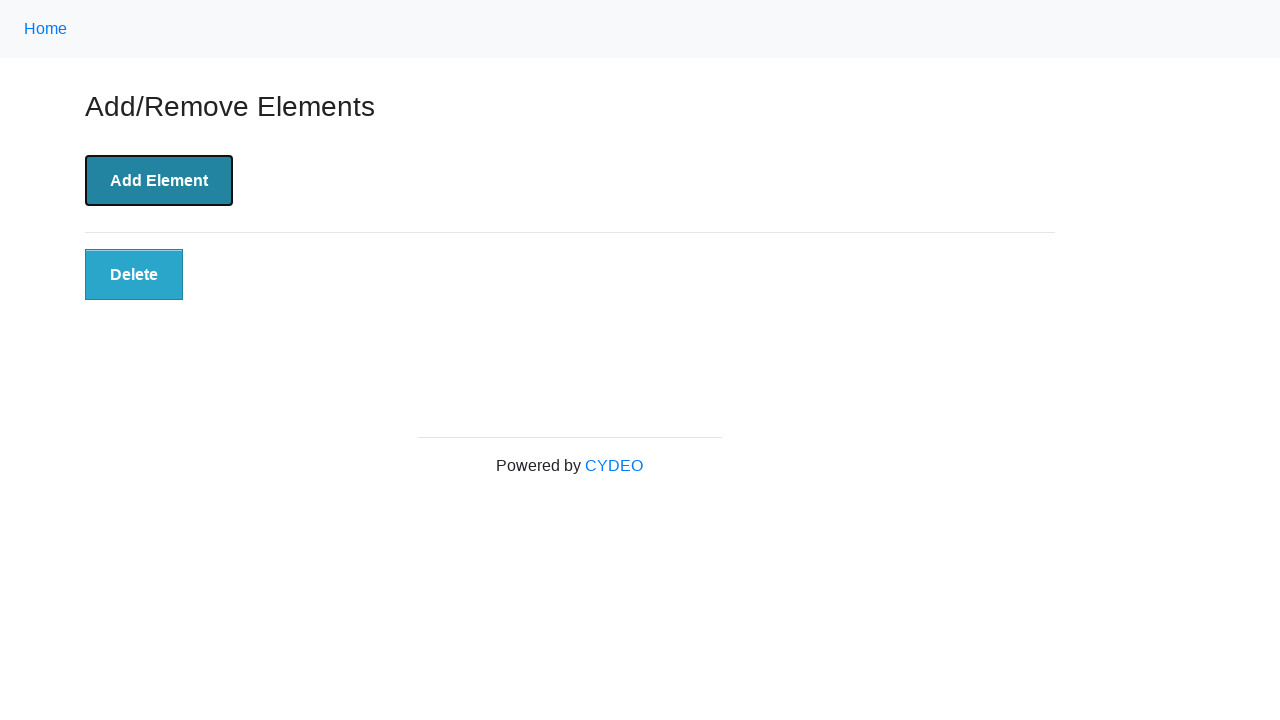

Clicked Delete button at (134, 275) on xpath=//button[@class='added-manually']
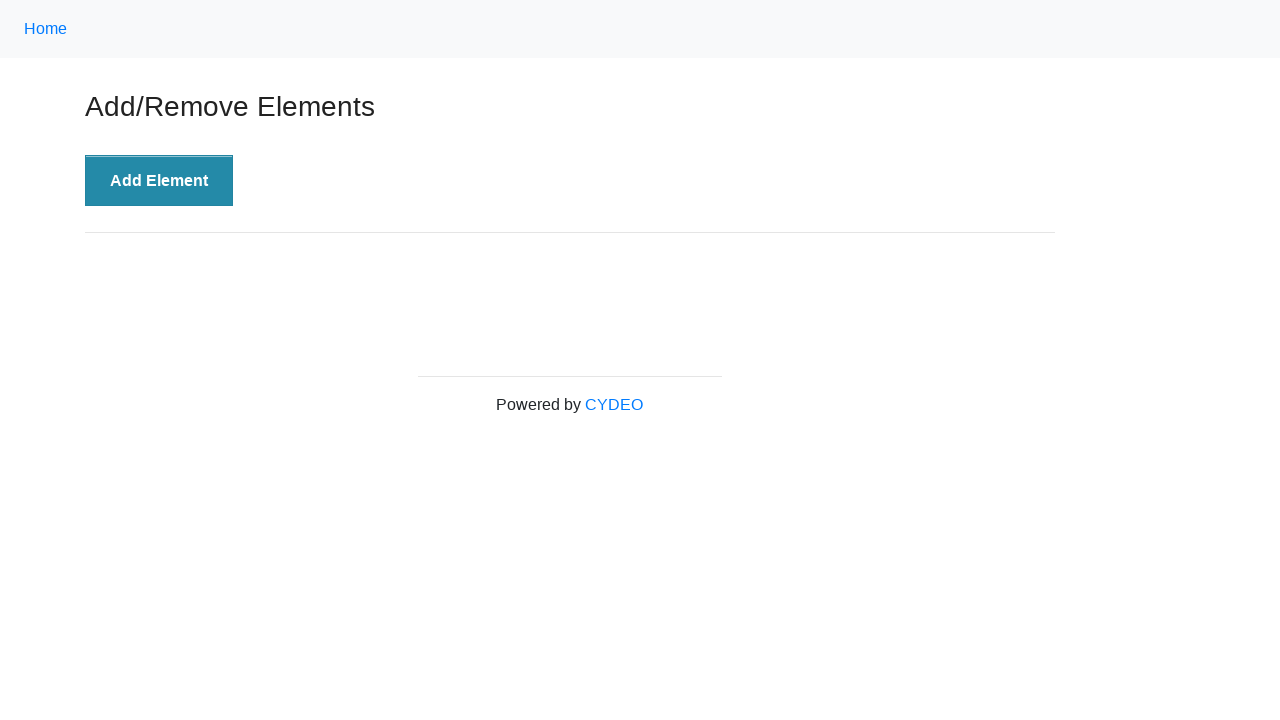

Verified Delete button was removed from page
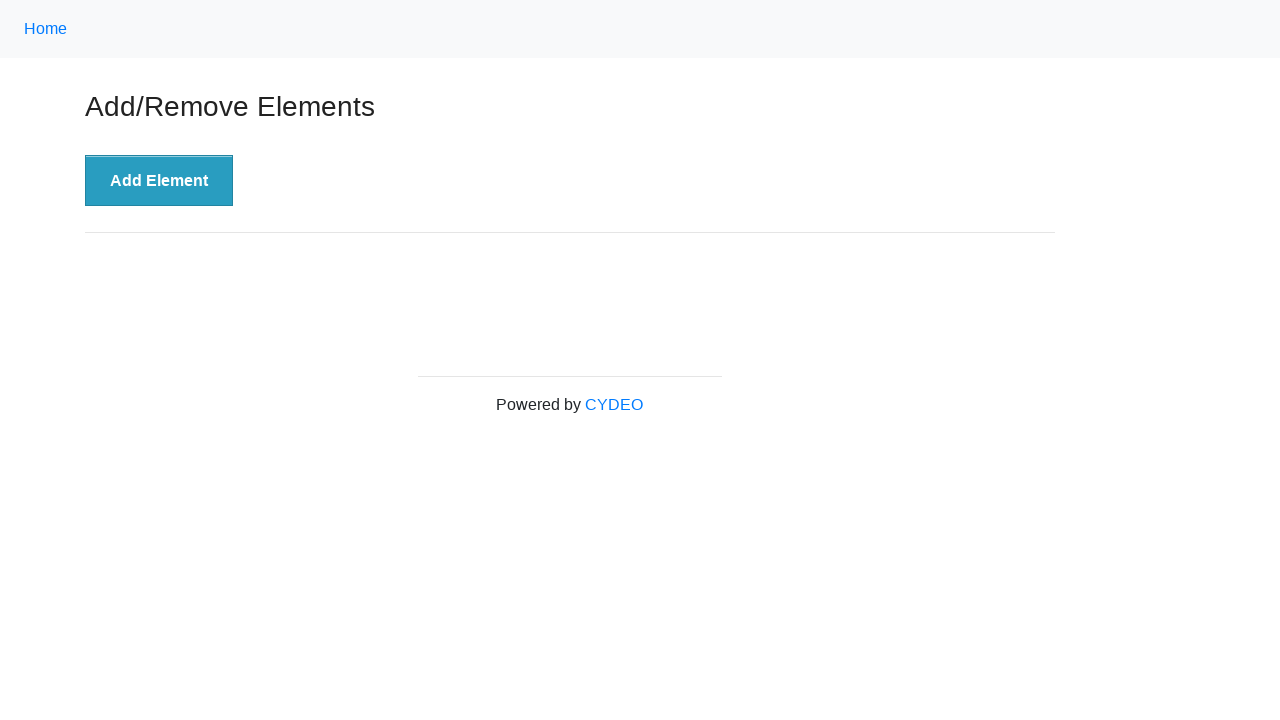

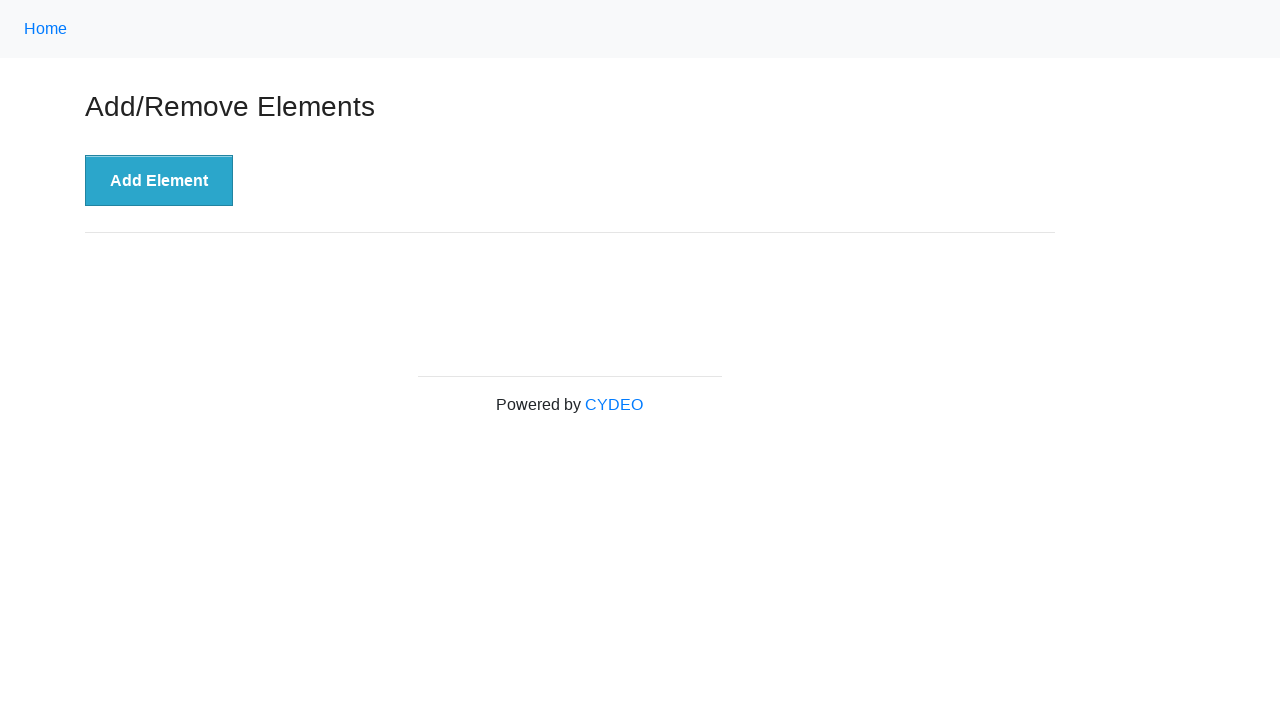